Tests the search functionality on testotomasyonu.com by entering "phone" in the search box and verifying search results are displayed.

Starting URL: https://www.testotomasyonu.com

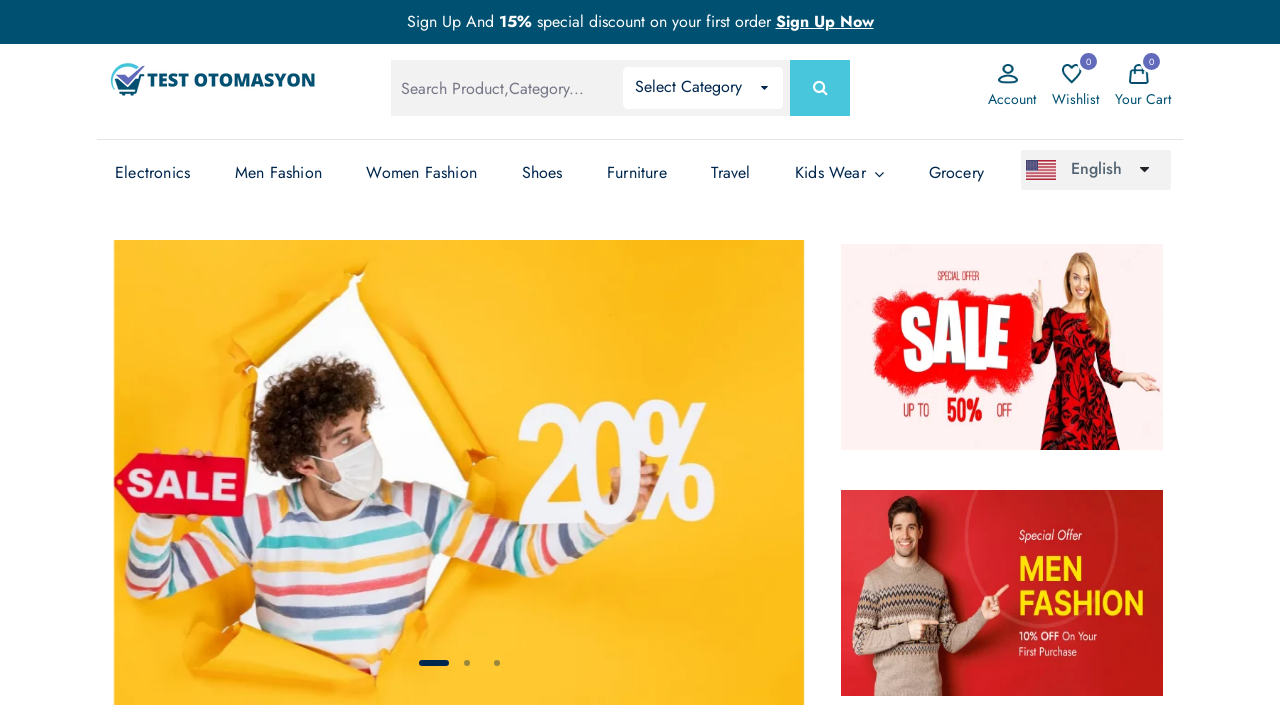

Filled search box with 'phone' on #global-search
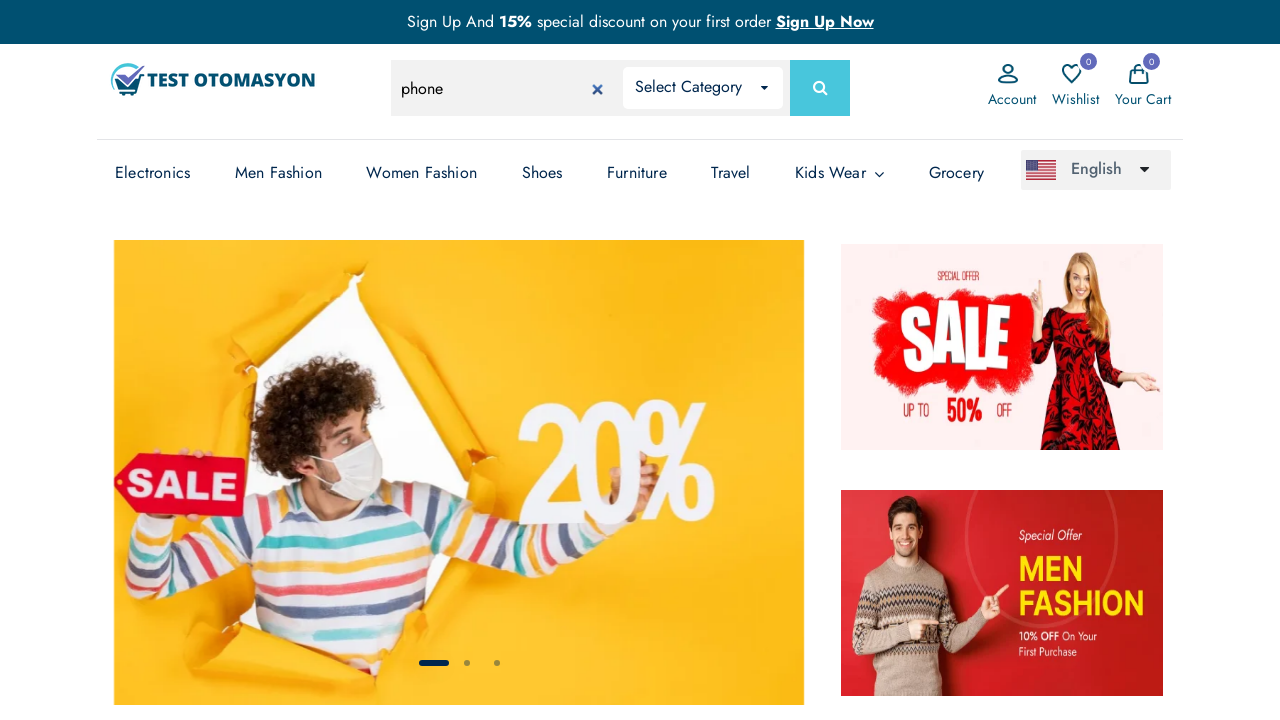

Pressed Enter to submit search on #global-search
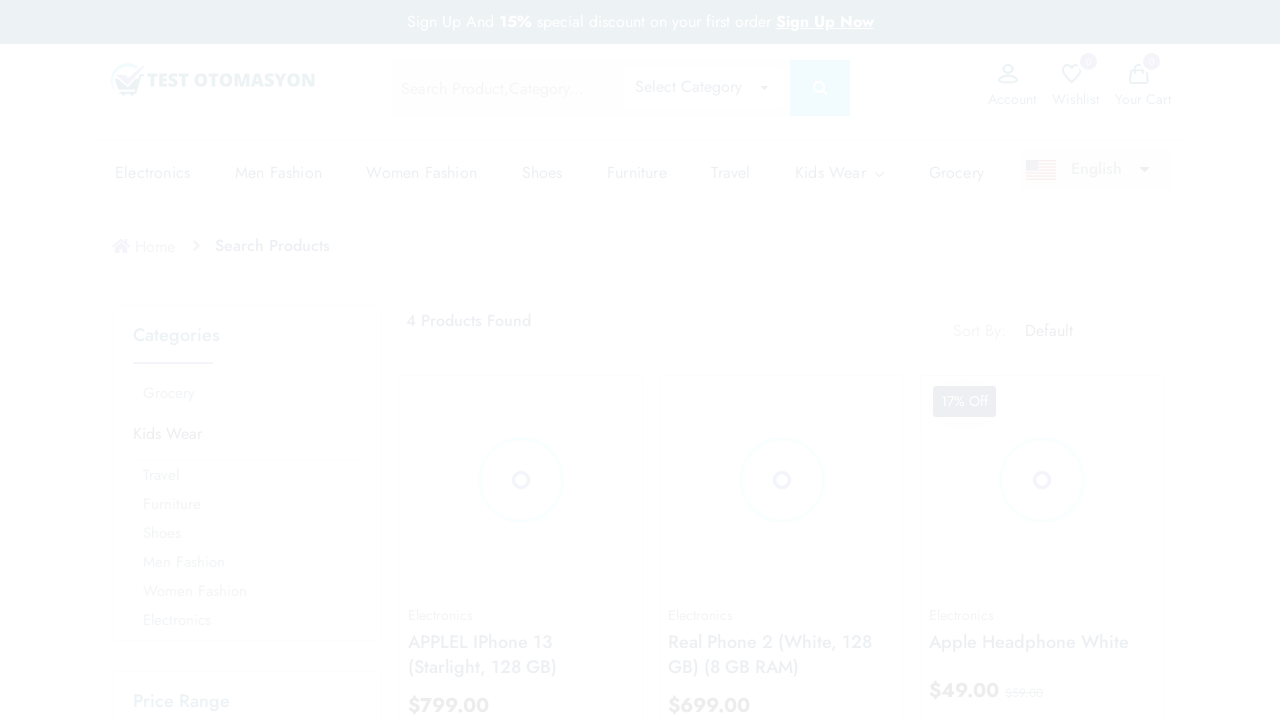

Search results loaded and product count displayed
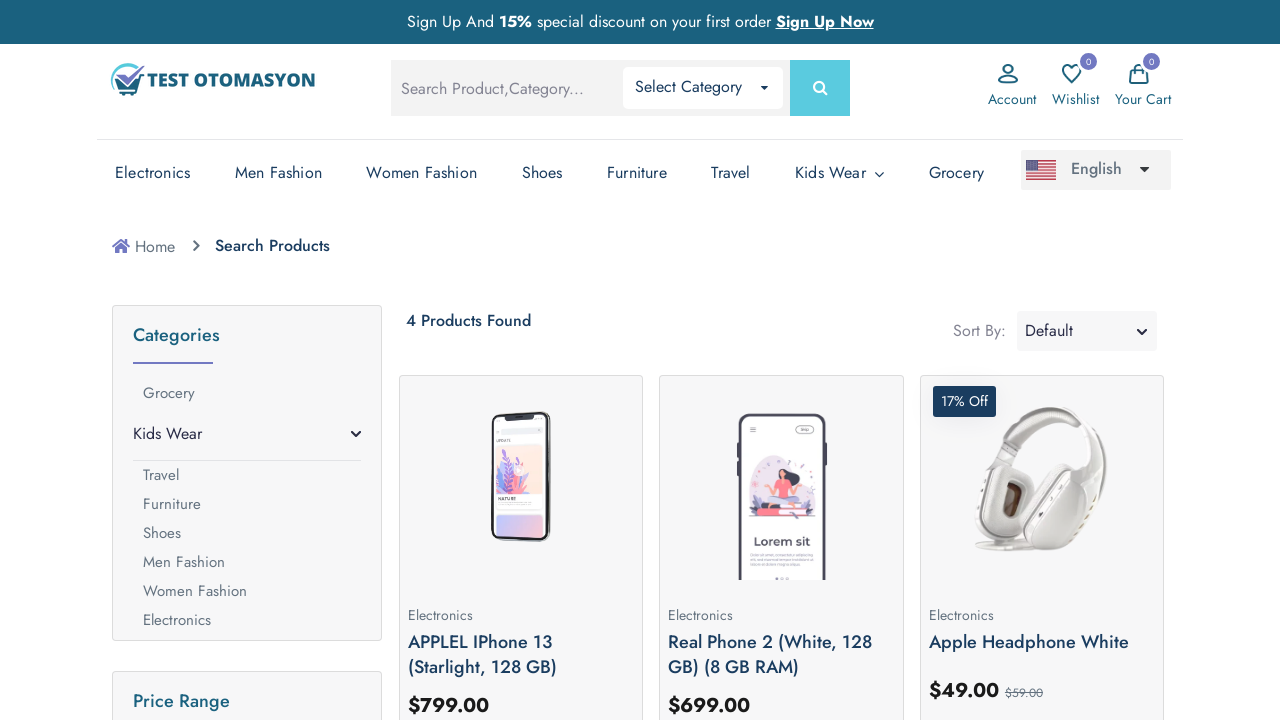

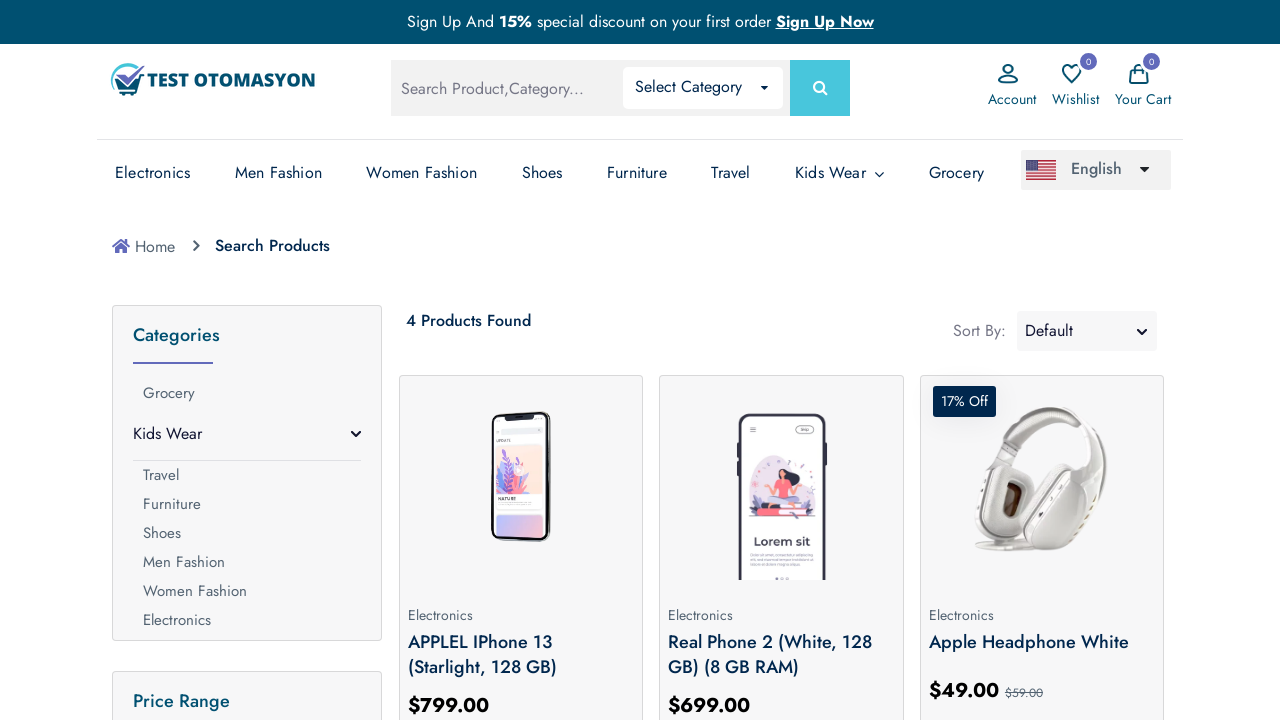